Tests JavaScript execution on a disabled text field by first hiding it and then using JavaScript to set its value

Starting URL: https://rahulshettyacademy.com/AutomationPractice/

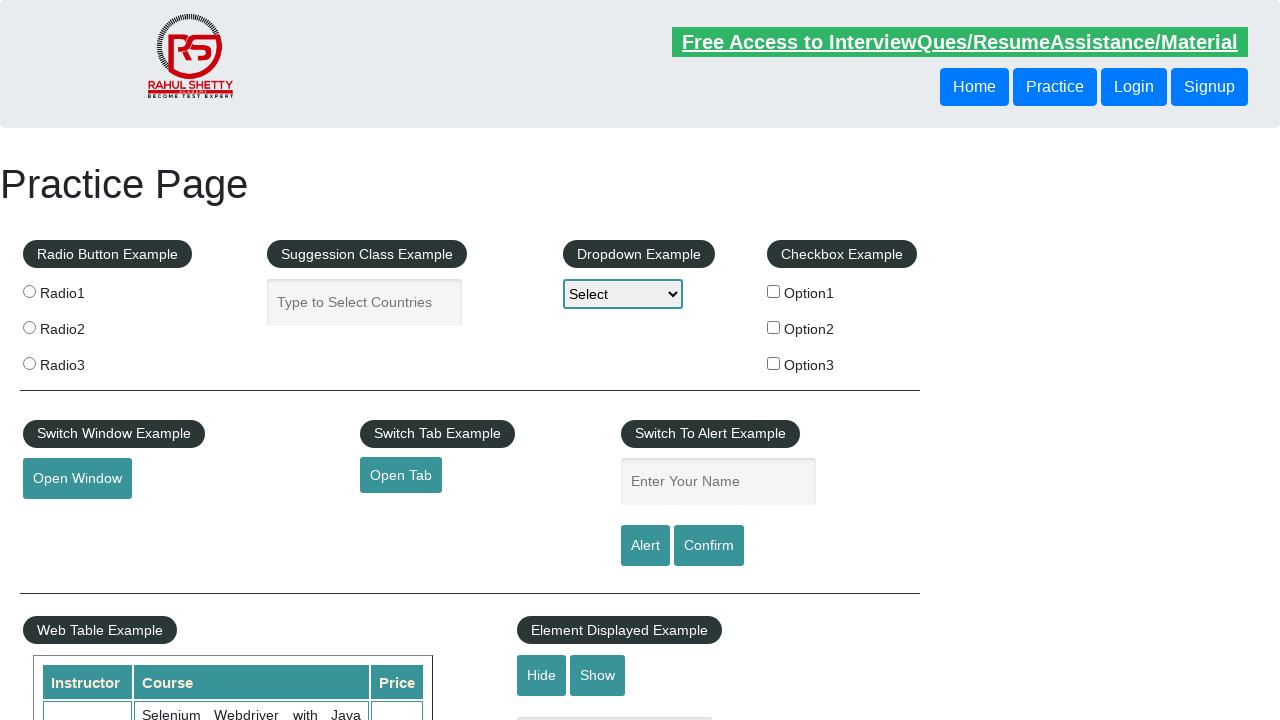

Clicked hide textbox button to disable/hide the text field at (542, 675) on #hide-textbox
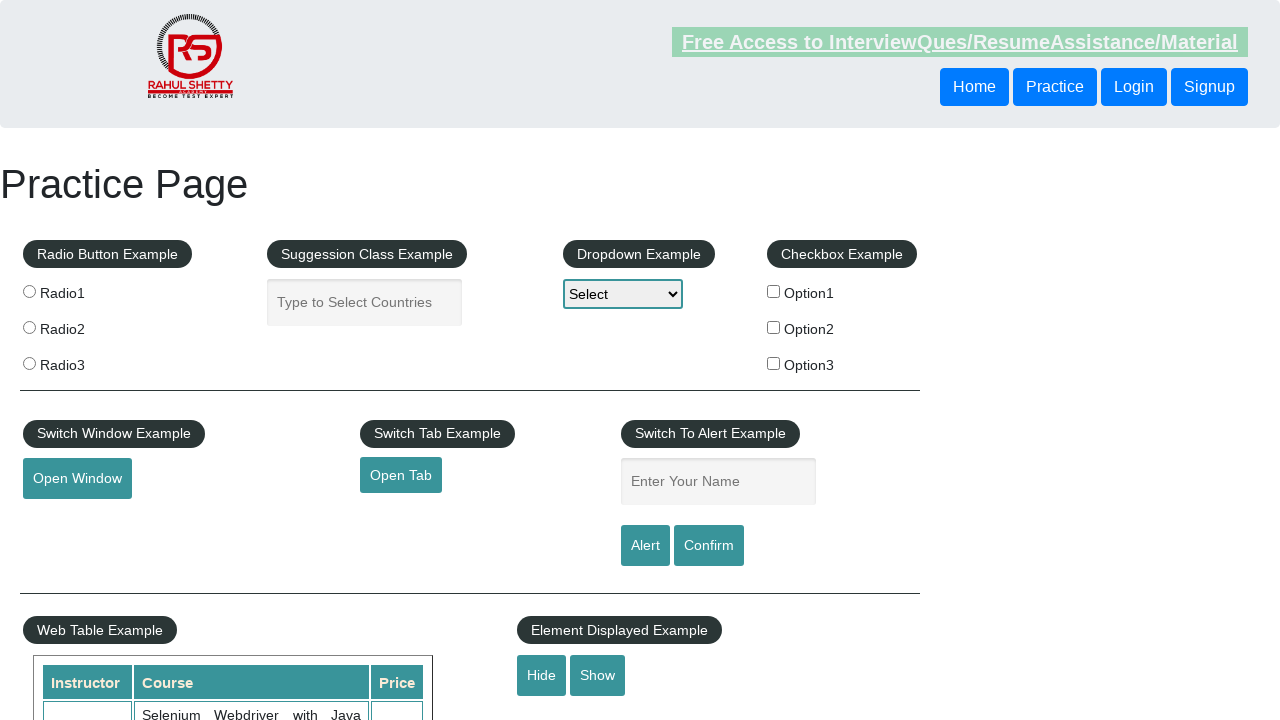

Used JavaScript to set value 'Hello' on the disabled/hidden text field
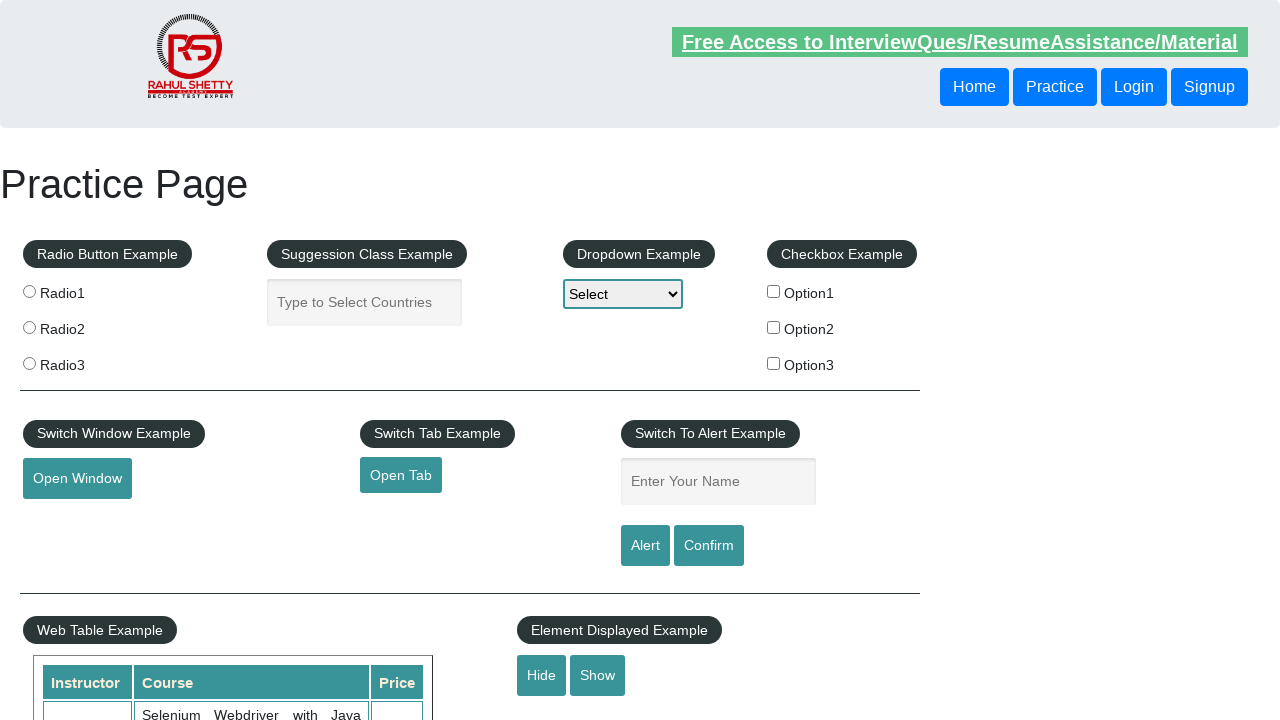

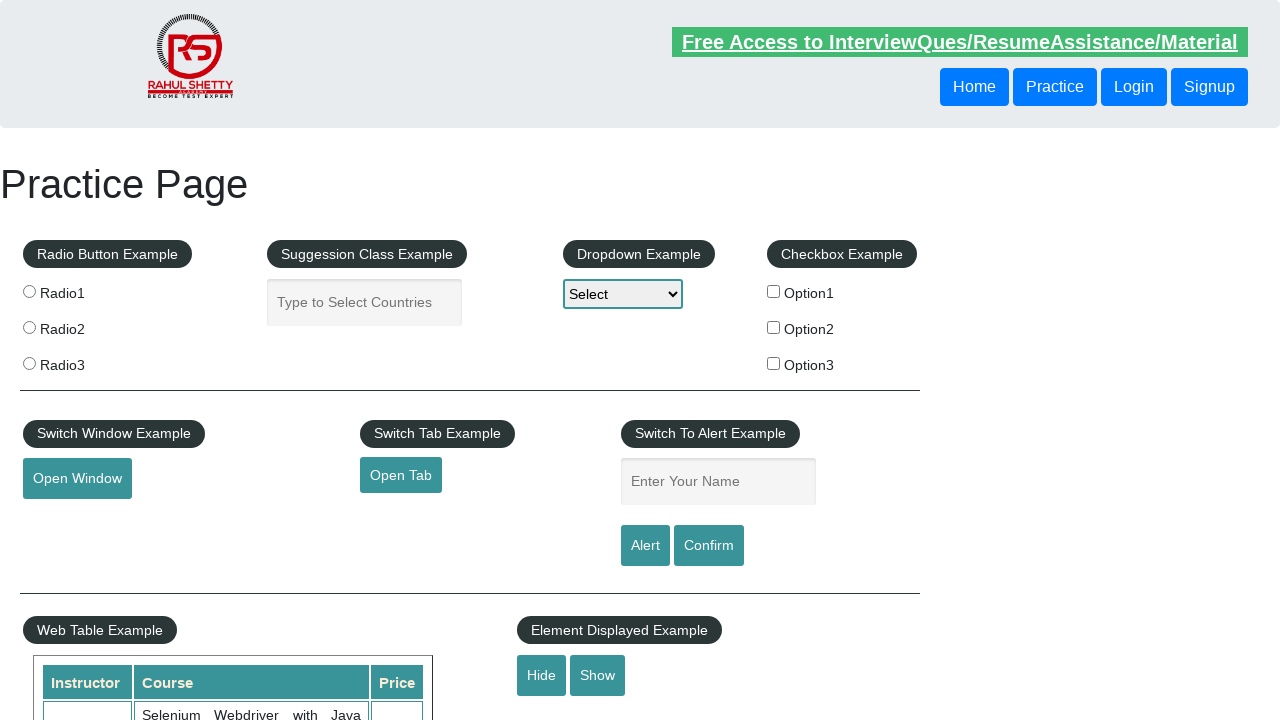